Tests iframe handling by switching to an iframe and filling out a form with first name and last name fields

Starting URL: https://grotechminds.com/add-to-cart/

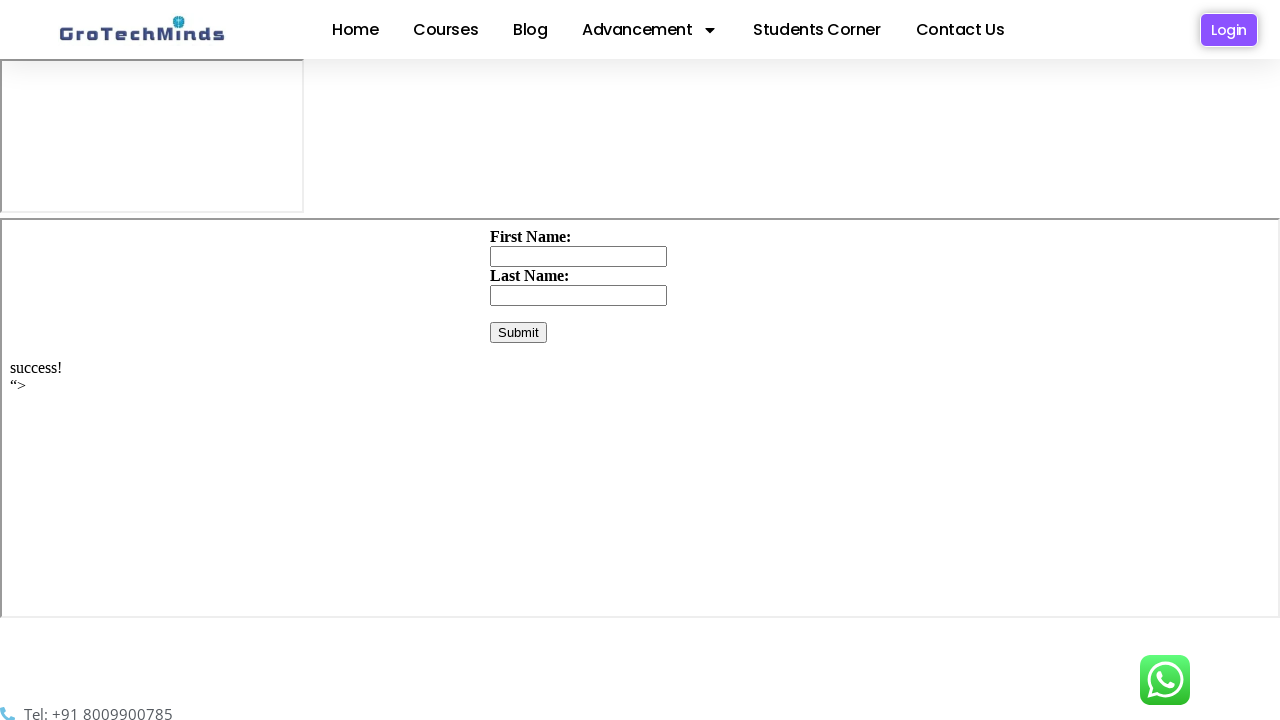

Waited 5 seconds for page to load
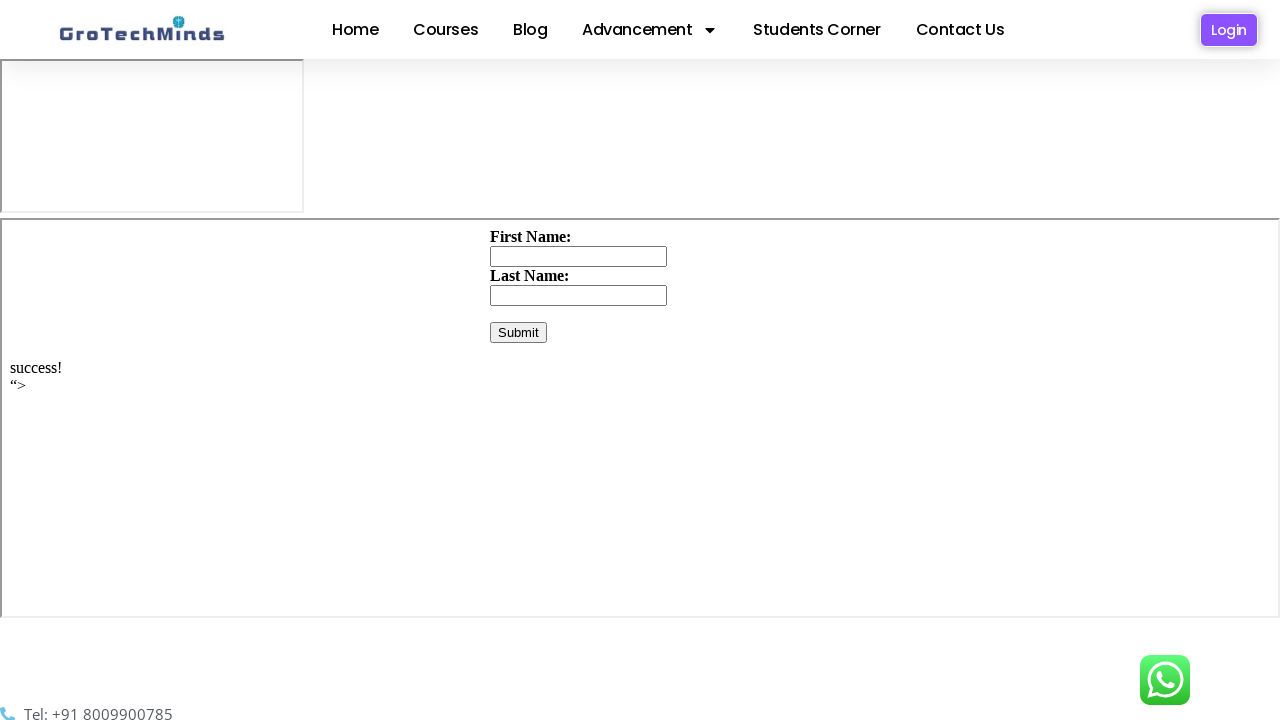

Located iframe with id 'frame'
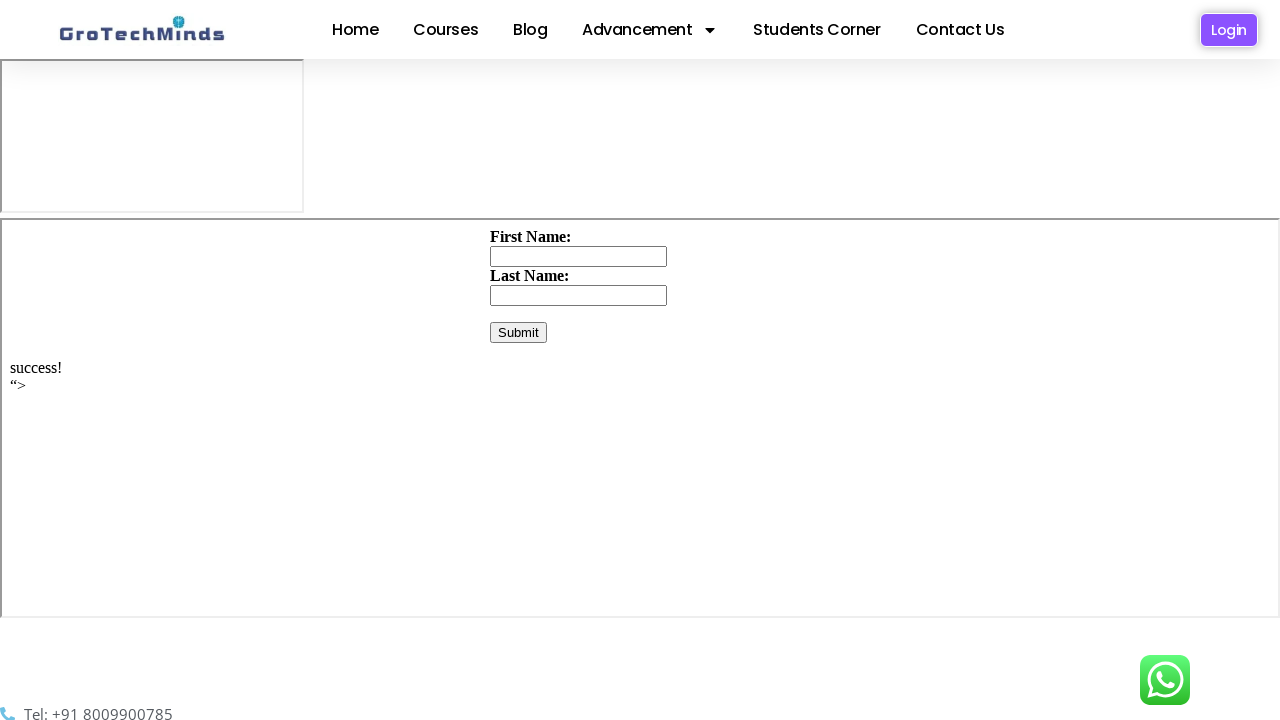

Waited 3 seconds for iframe content to load
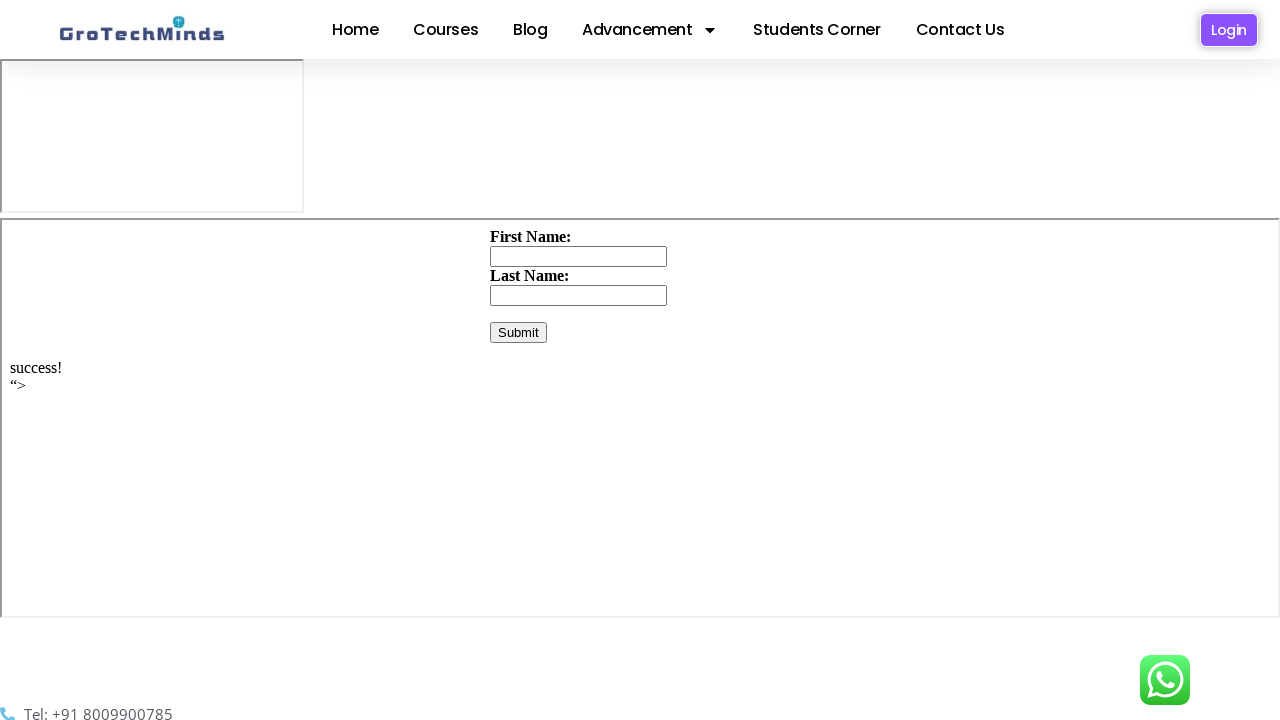

Filled first name field with 'Sujani' in iframe on #frame >> internal:control=enter-frame >> #firstName
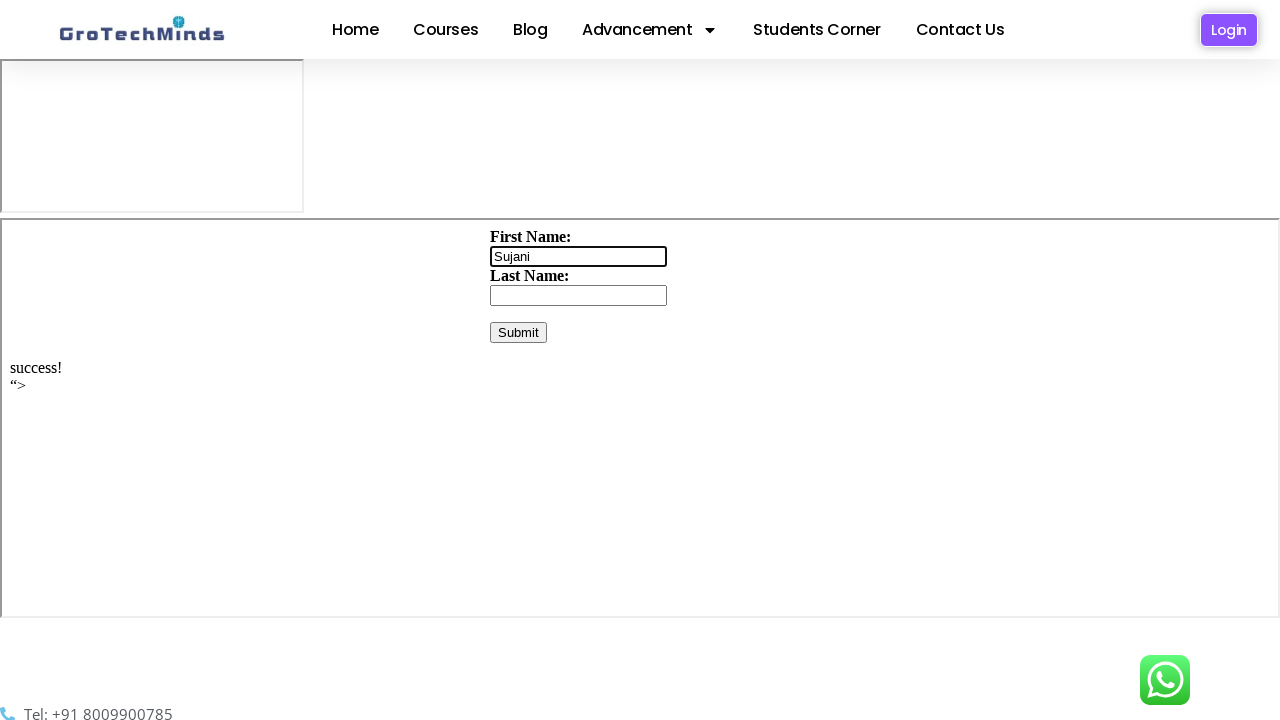

Filled last name field with 'Karuturi' in iframe on #frame >> internal:control=enter-frame >> #lastName
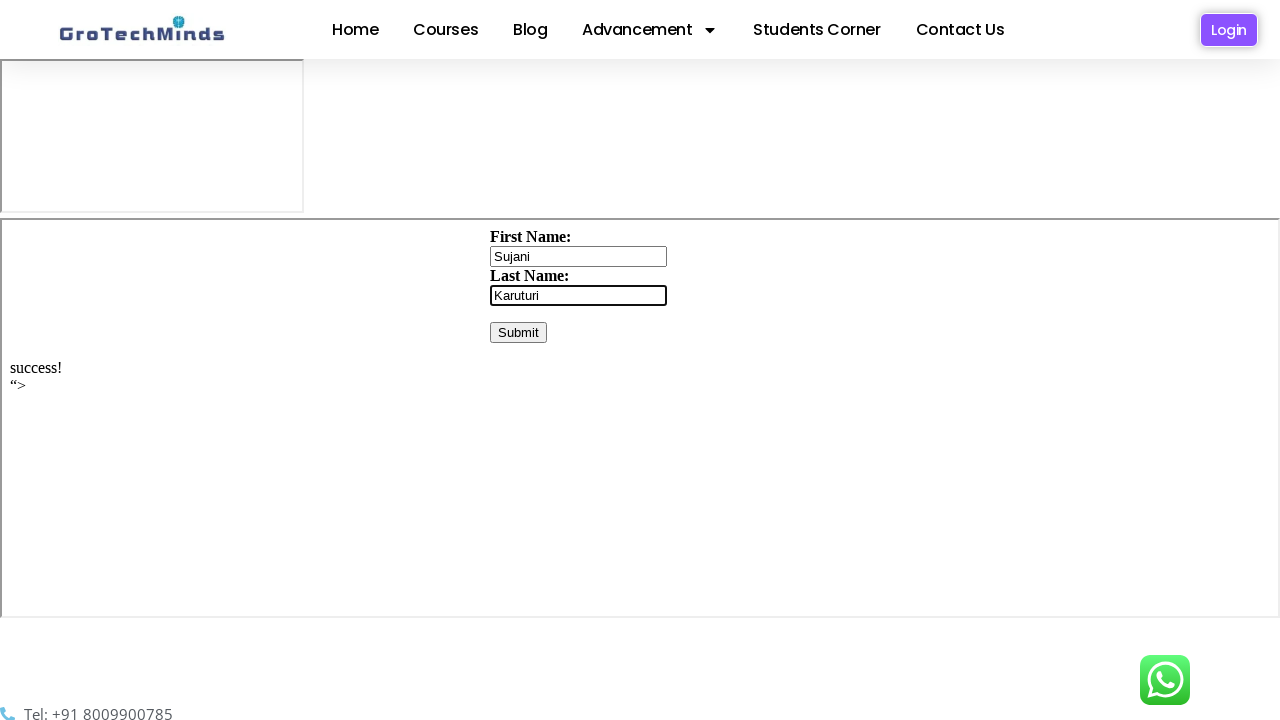

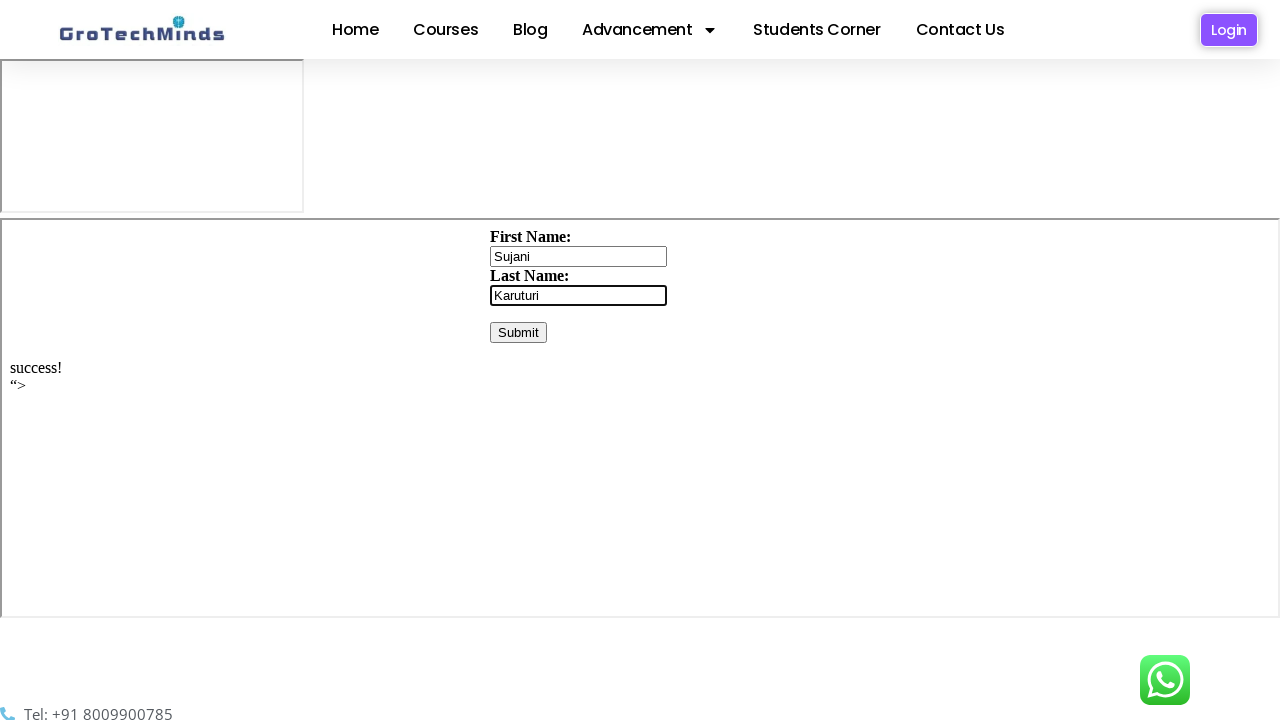